Tests adding a specific product (Beetroot) to the shopping cart by iterating through product names and clicking the ADD TO CART button for the matching product.

Starting URL: https://rahulshettyacademy.com/seleniumPractise/#/

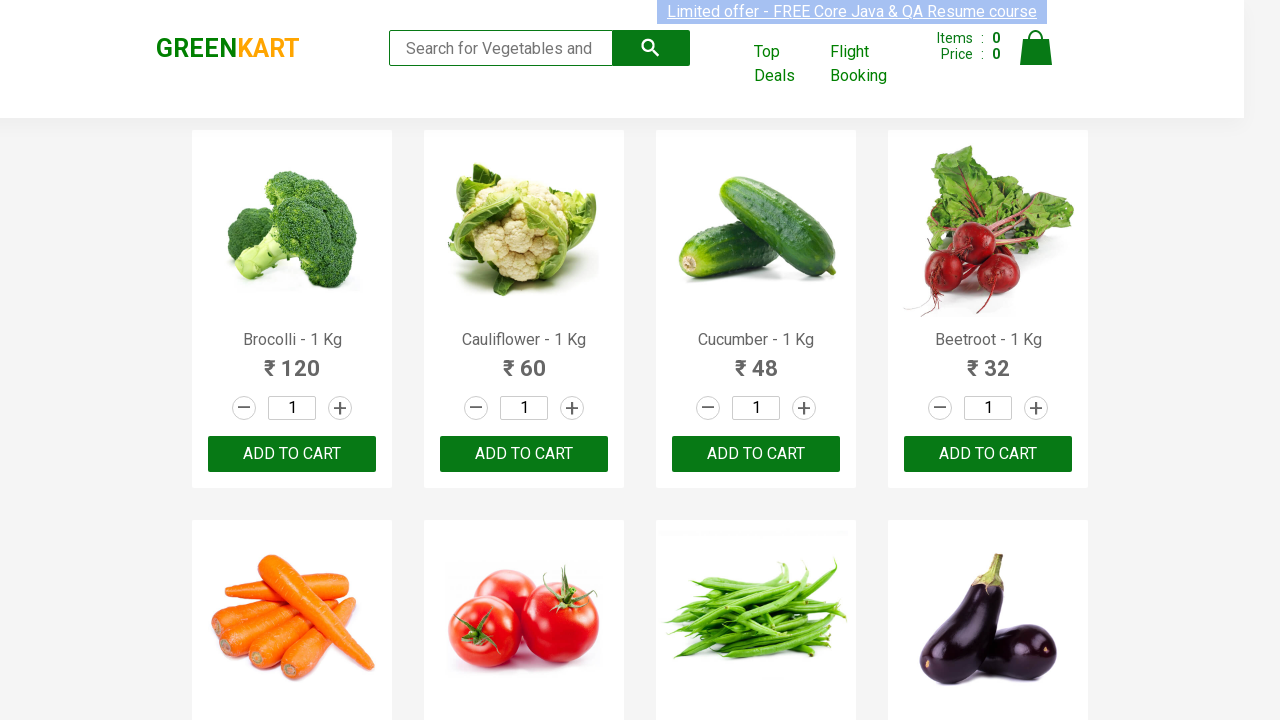

Waited for product names to load on the page
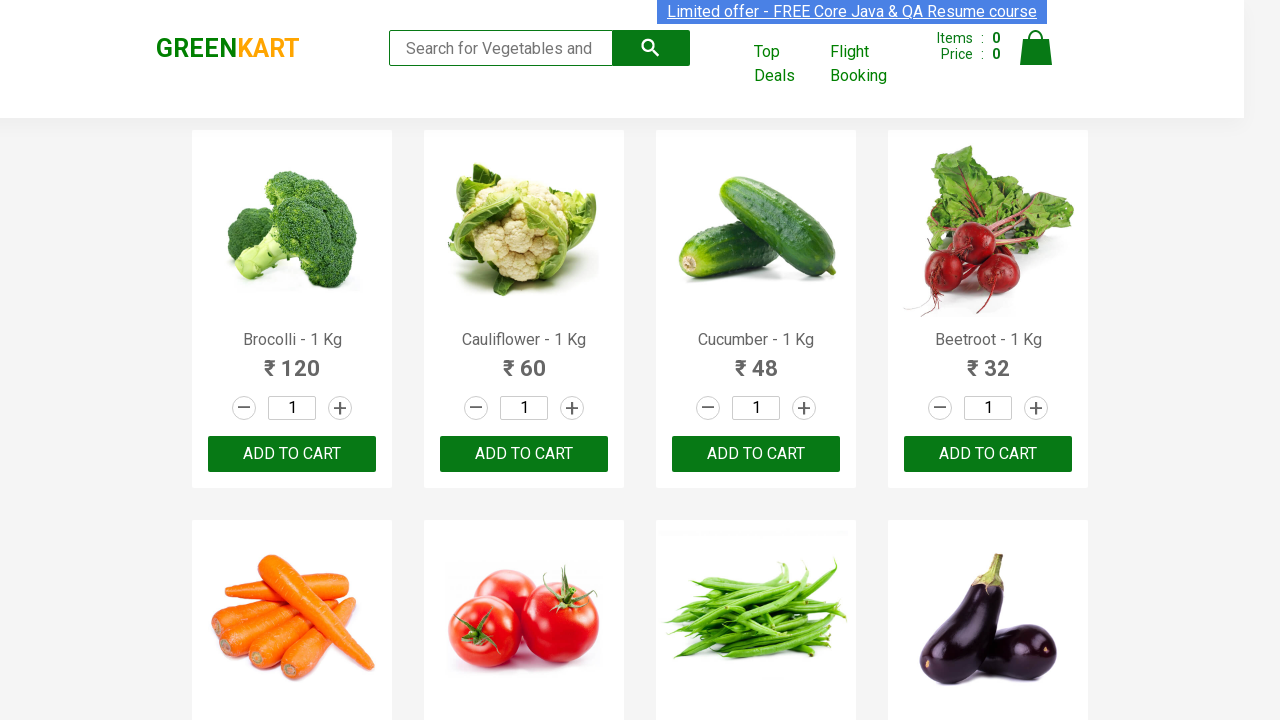

Retrieved all product name elements from the page
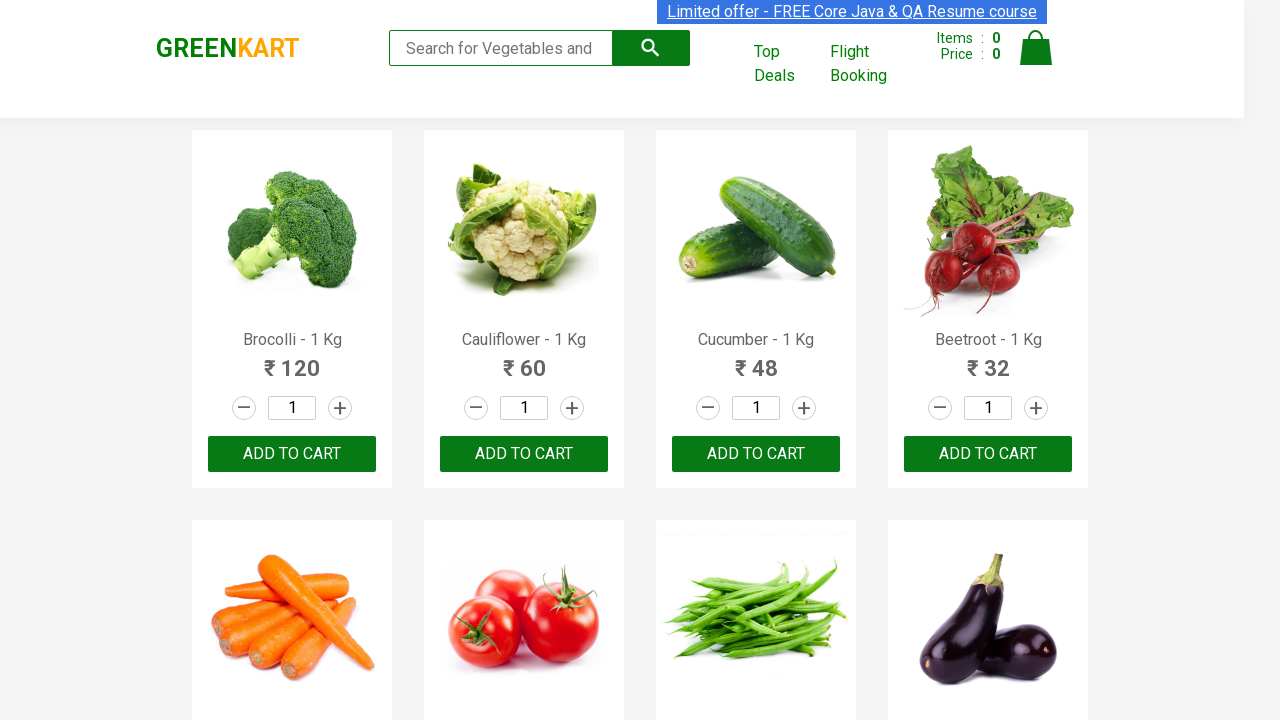

Retrieved product text: Brocolli - 1 Kg
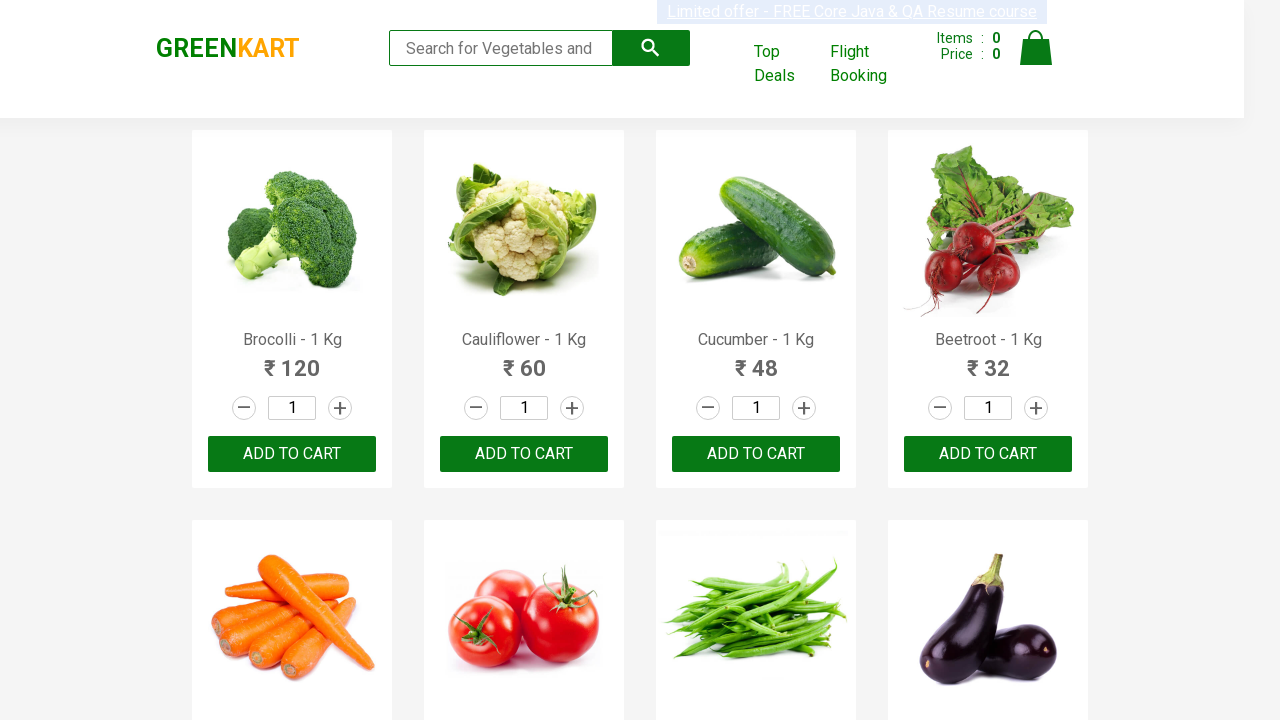

Retrieved product text: Cauliflower - 1 Kg
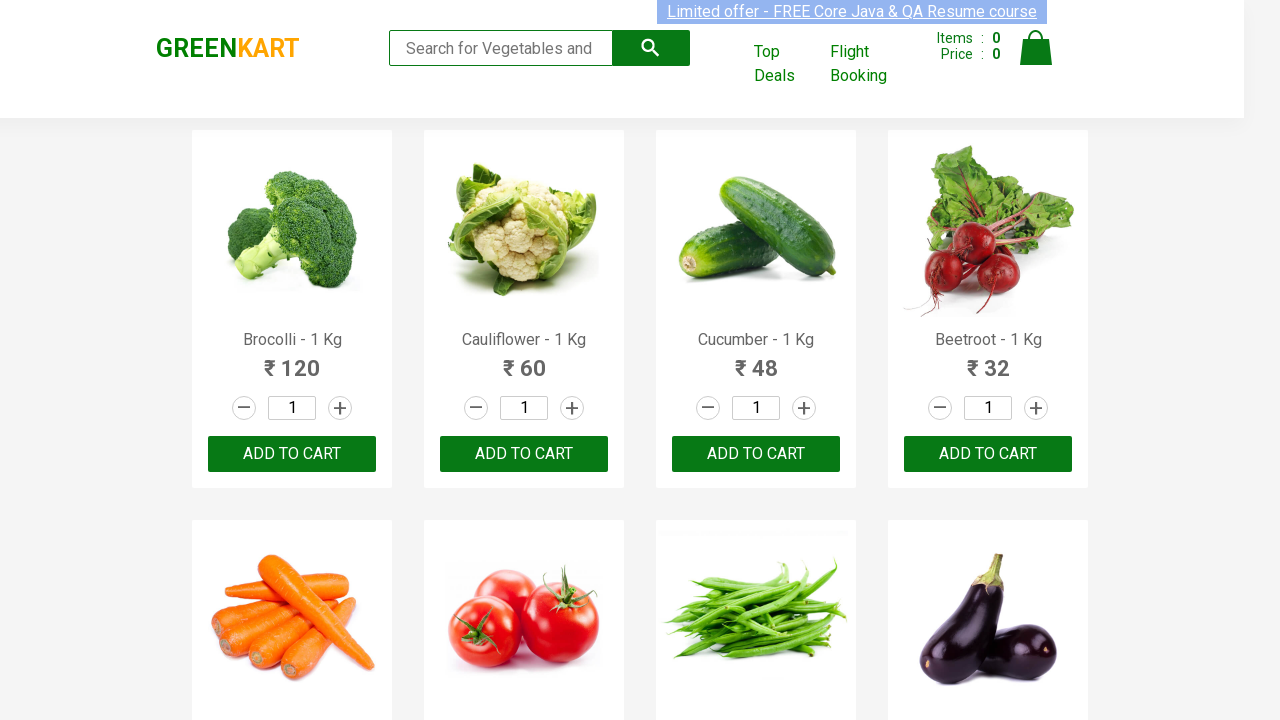

Retrieved product text: Cucumber - 1 Kg
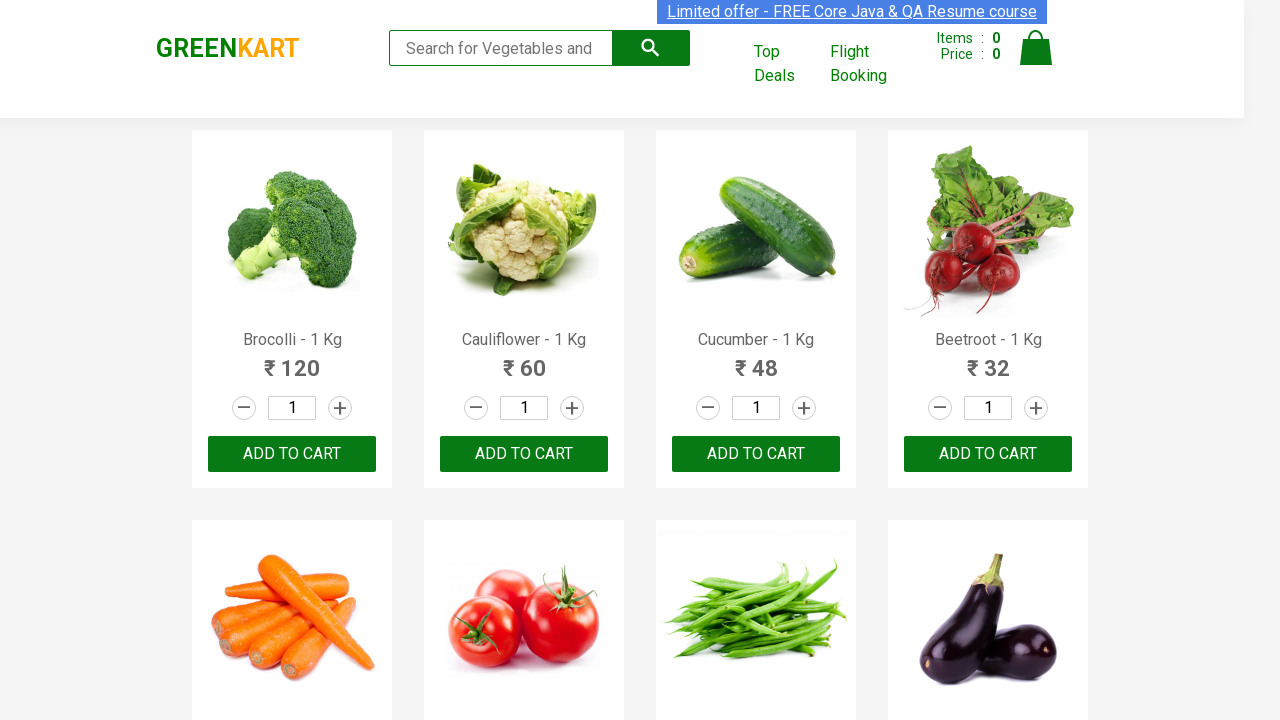

Retrieved product text: Beetroot - 1 Kg
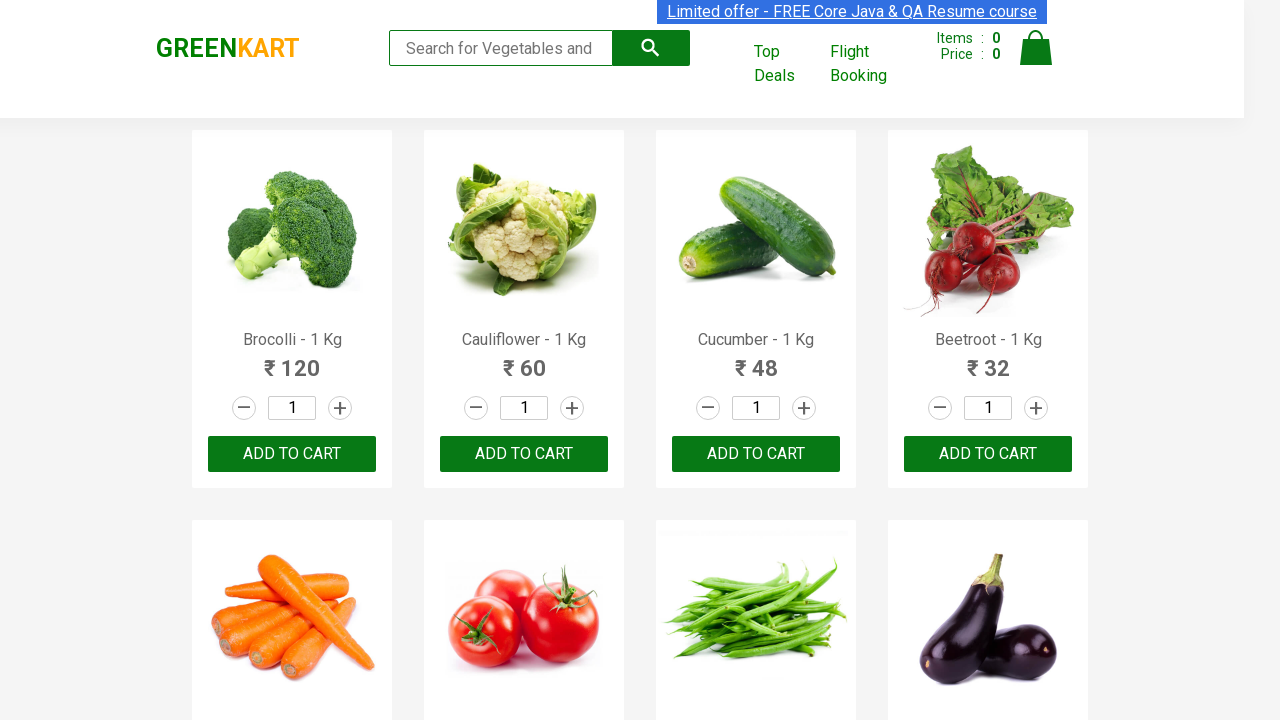

Retrieved all ADD TO CART buttons
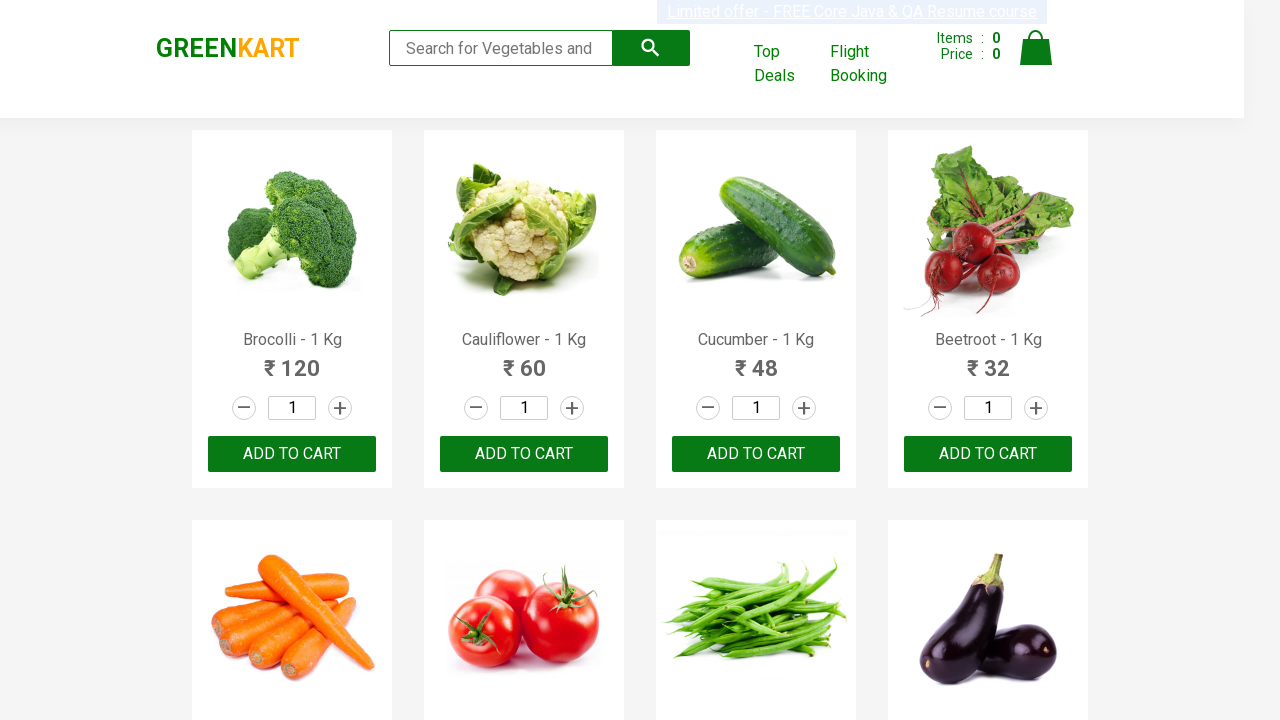

Clicked ADD TO CART button for product 'Beetroot' at (988, 454) on xpath=//*[text()='ADD TO CART'] >> nth=3
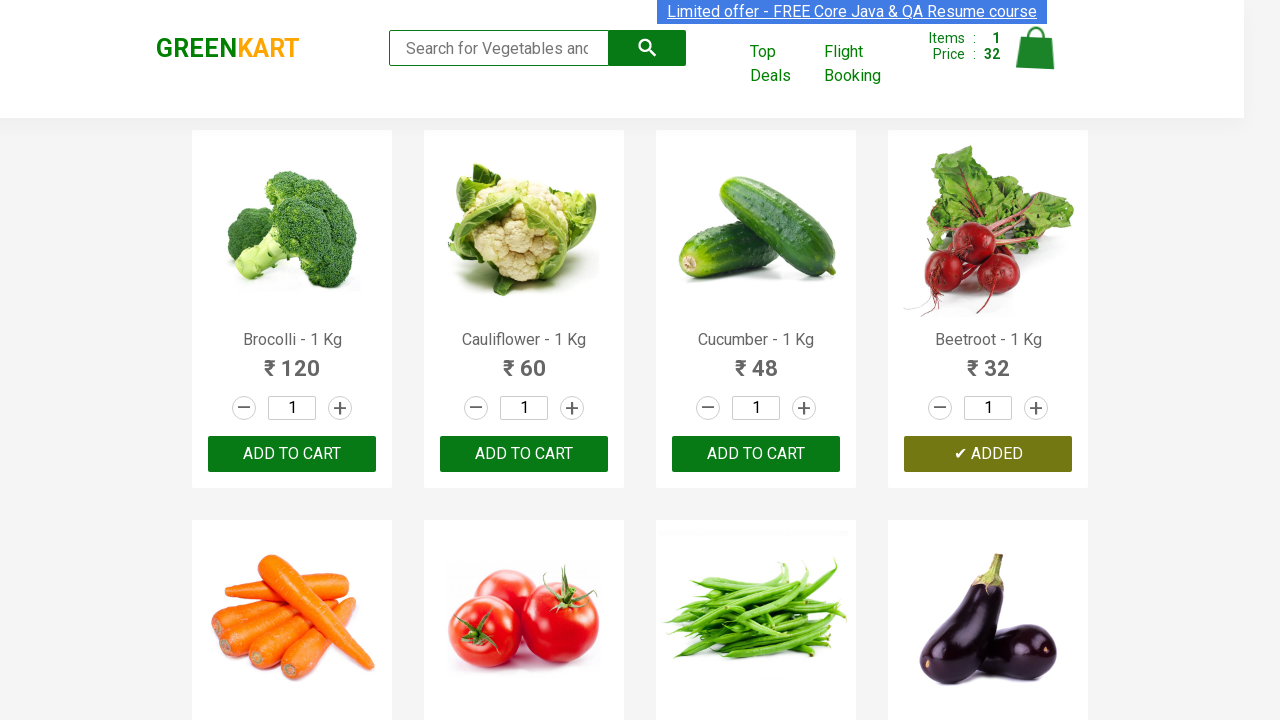

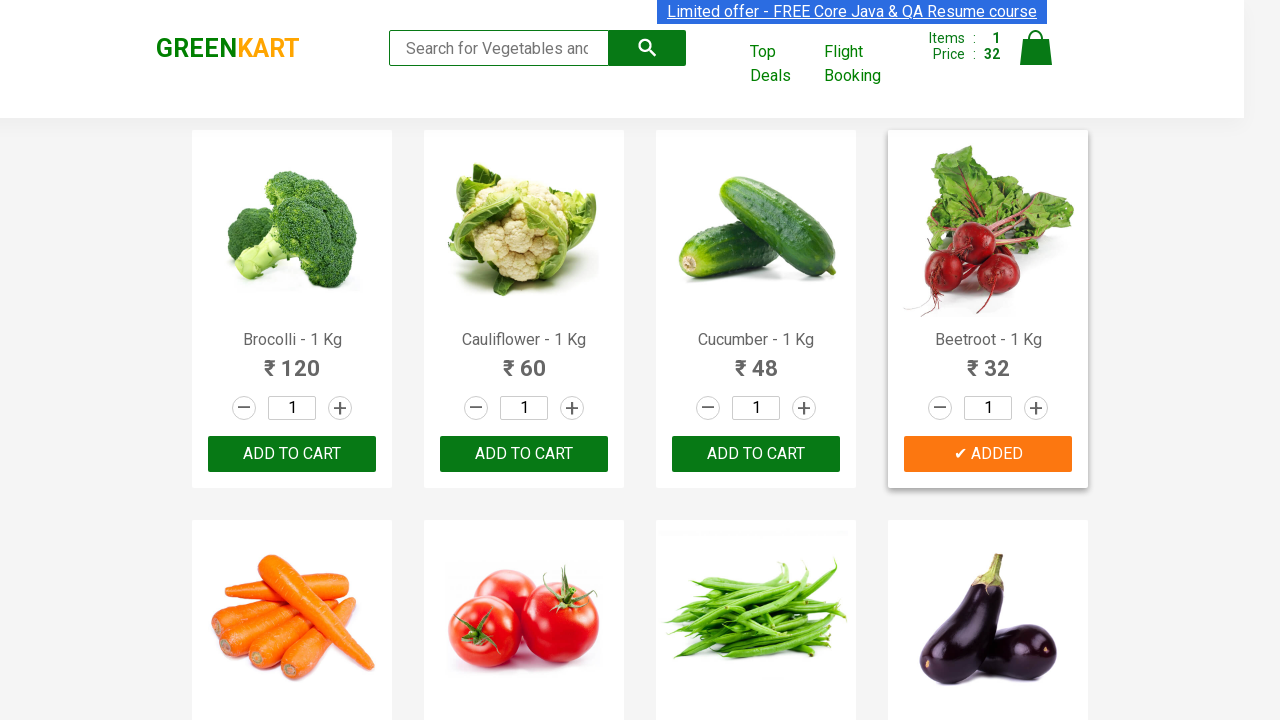